Tests that edits are cancelled when pressing Escape

Starting URL: https://demo.playwright.dev/todomvc

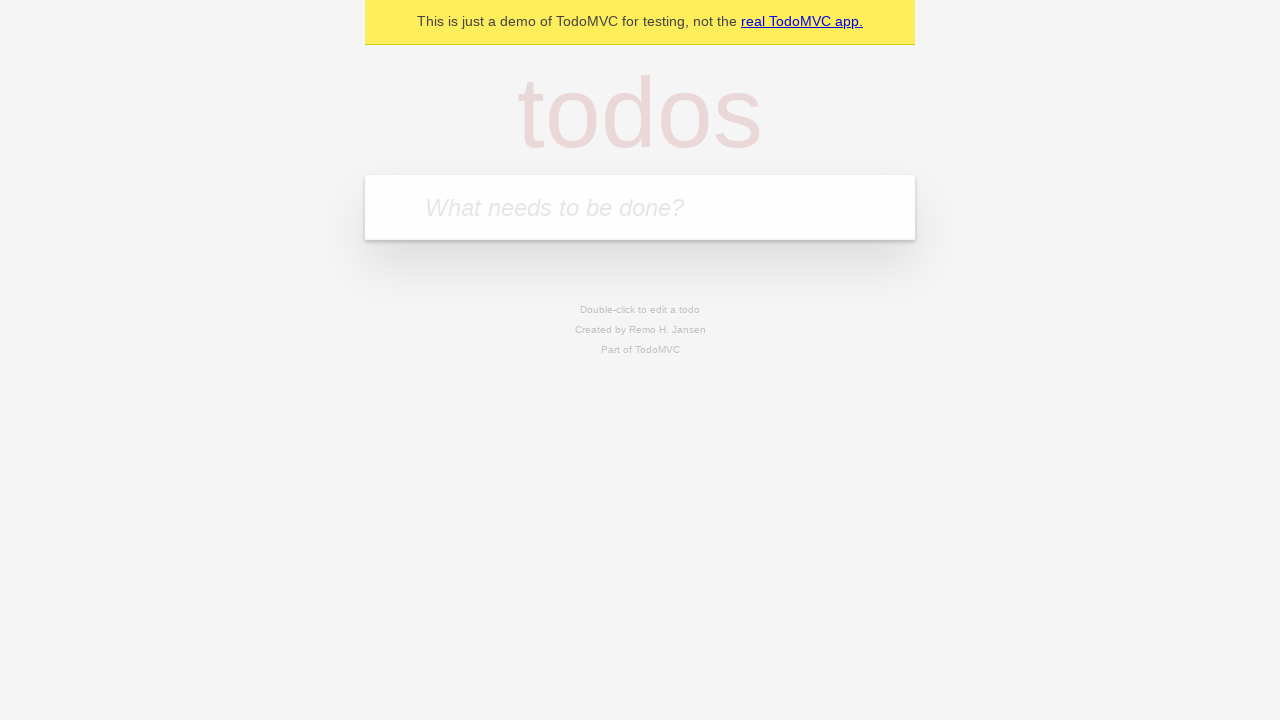

Filled todo input with 'buy some cheese' on internal:attr=[placeholder="What needs to be done?"i]
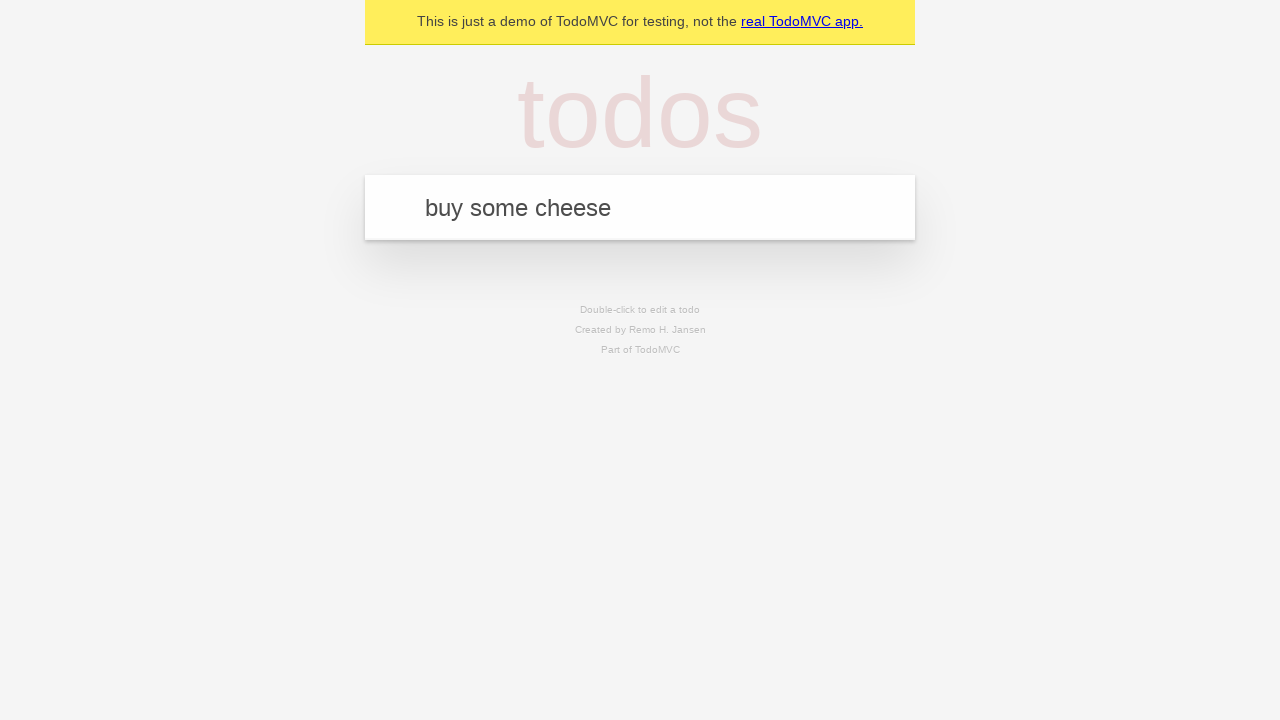

Pressed Enter to create first todo on internal:attr=[placeholder="What needs to be done?"i]
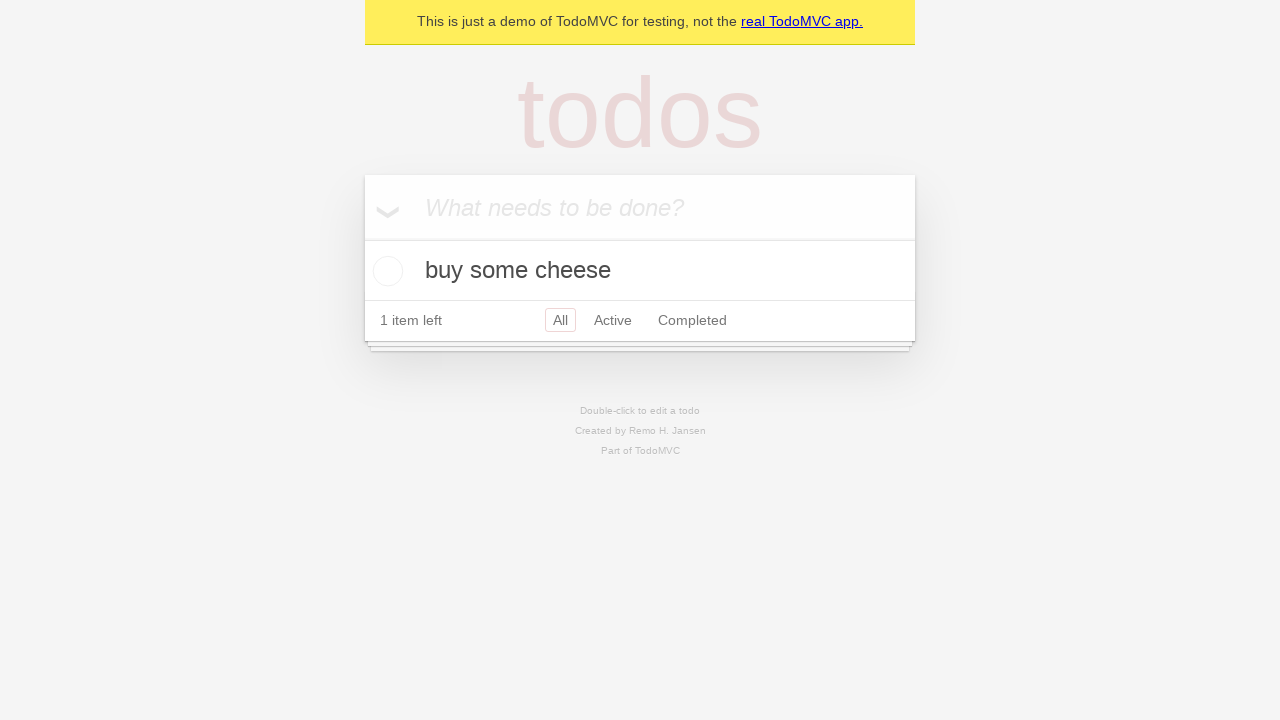

Filled todo input with 'feed the cat' on internal:attr=[placeholder="What needs to be done?"i]
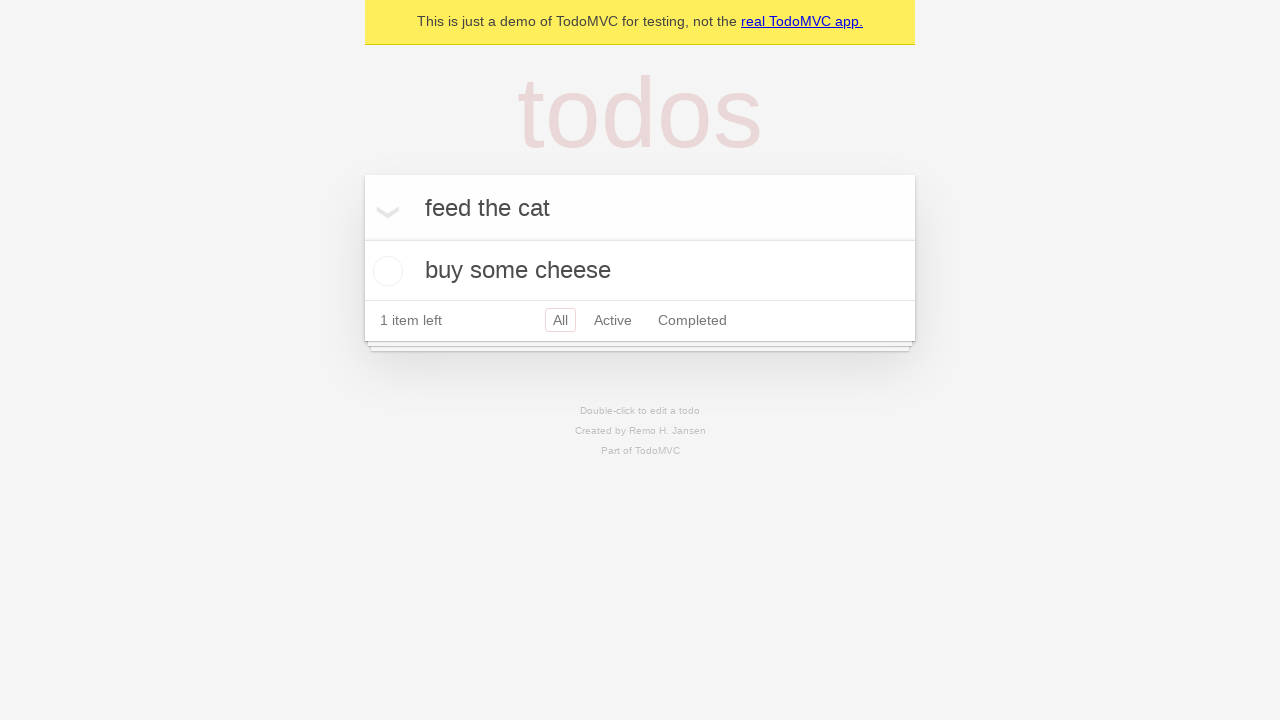

Pressed Enter to create second todo on internal:attr=[placeholder="What needs to be done?"i]
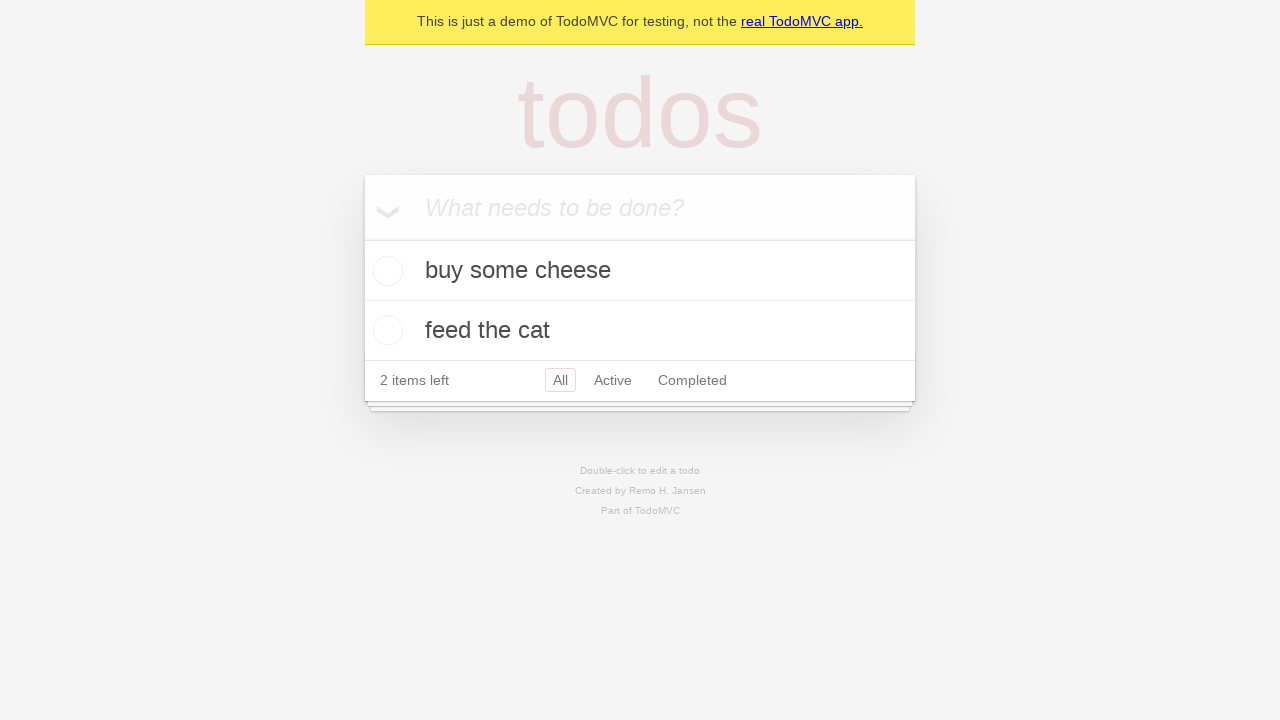

Filled todo input with 'book a doctors appointment' on internal:attr=[placeholder="What needs to be done?"i]
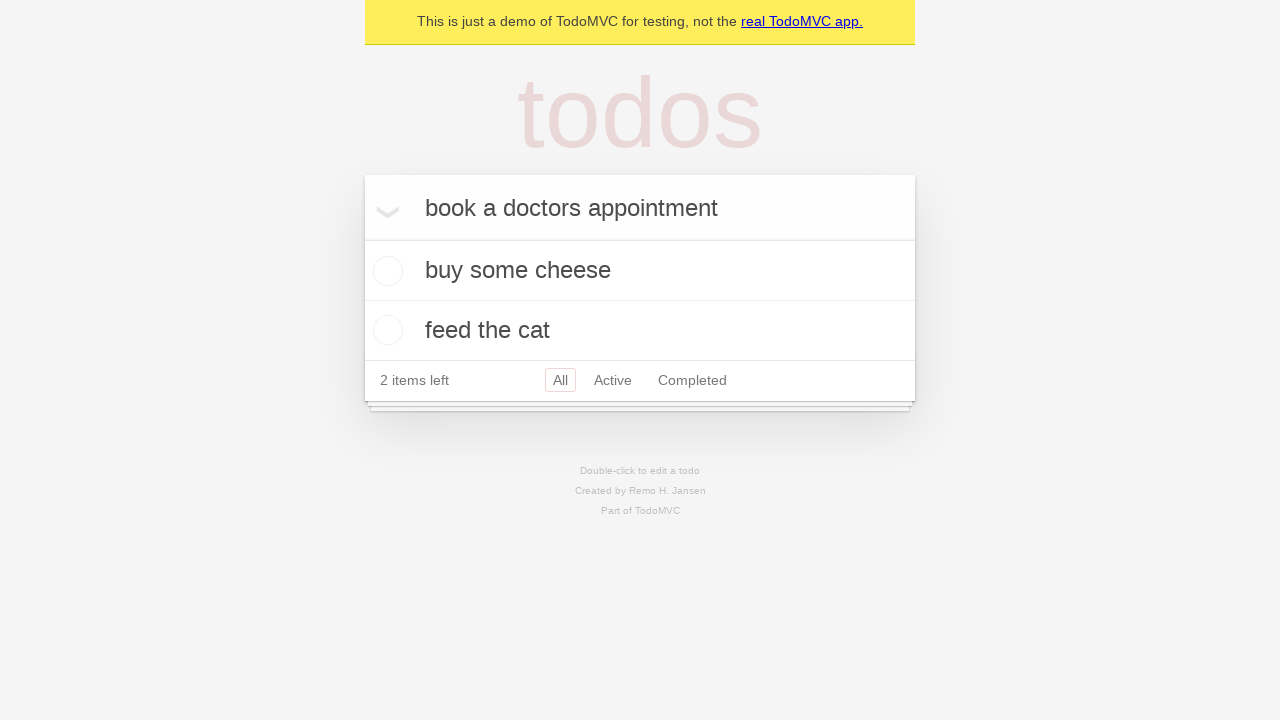

Pressed Enter to create third todo on internal:attr=[placeholder="What needs to be done?"i]
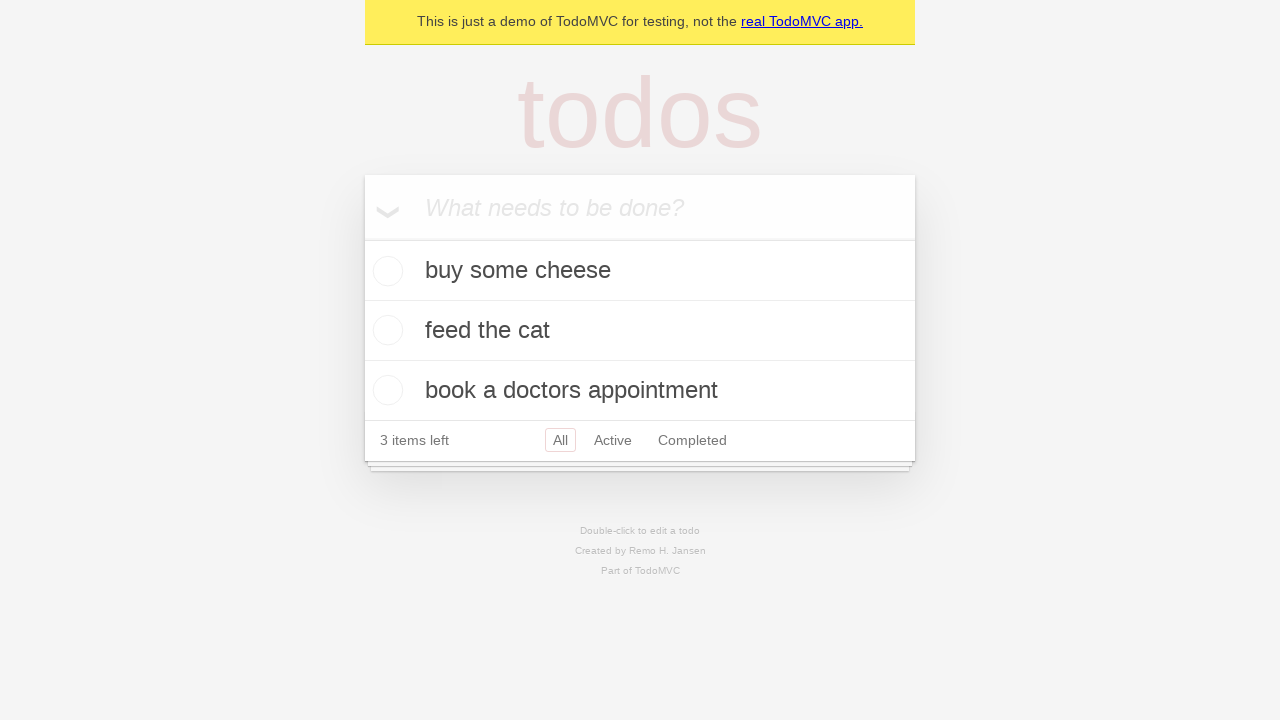

Double-clicked second todo item to enter edit mode at (640, 331) on internal:testid=[data-testid="todo-item"s] >> nth=1
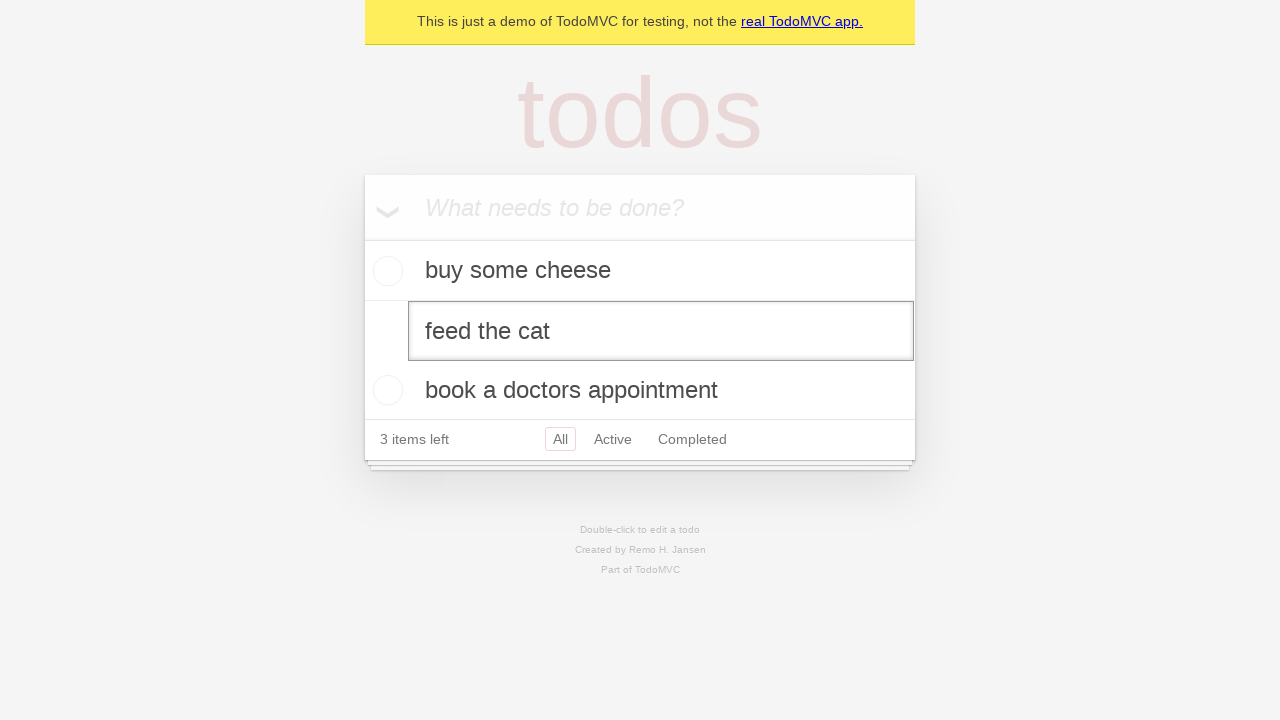

Changed edit field to 'buy some sausages' on internal:testid=[data-testid="todo-item"s] >> nth=1 >> internal:role=textbox[nam
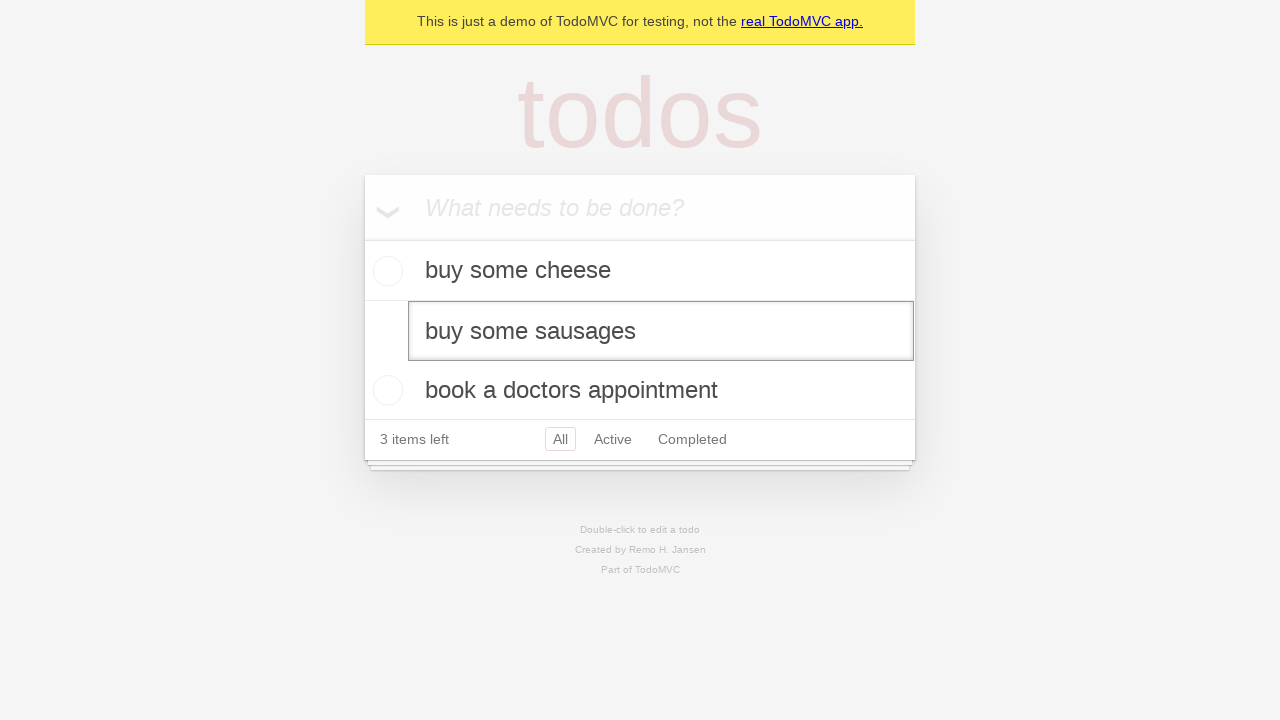

Pressed Escape to cancel edits on internal:testid=[data-testid="todo-item"s] >> nth=1 >> internal:role=textbox[nam
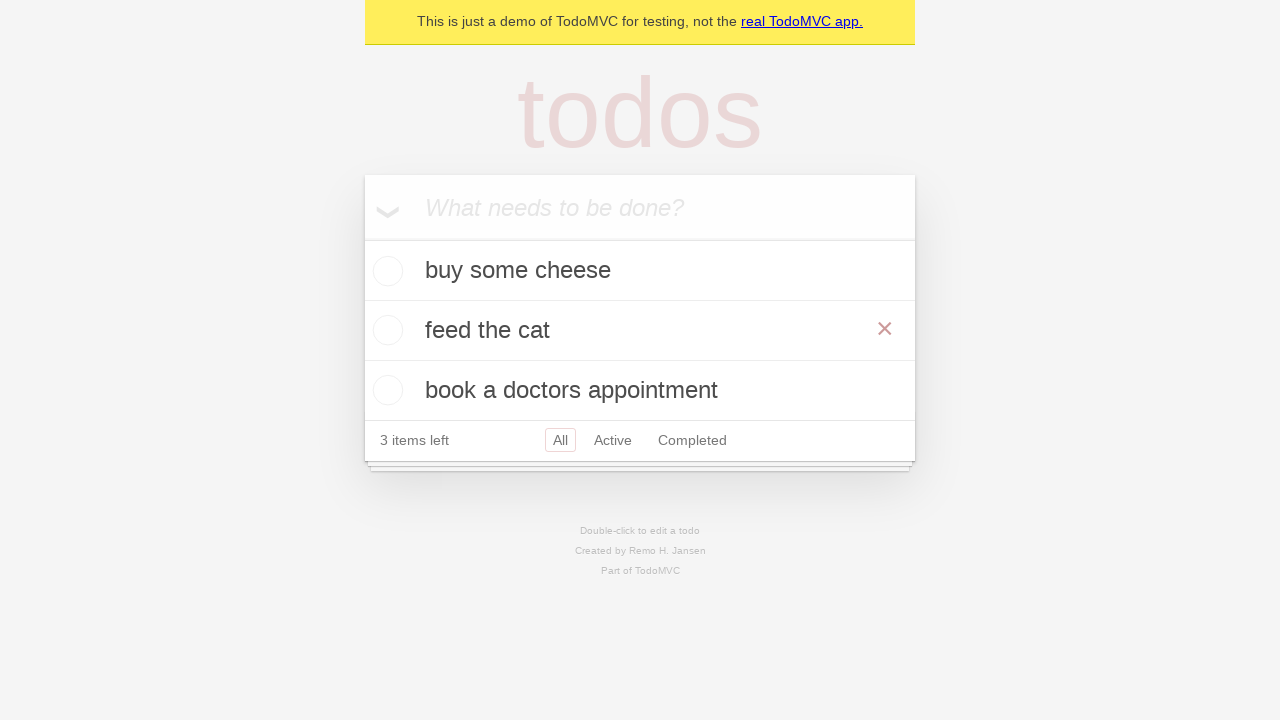

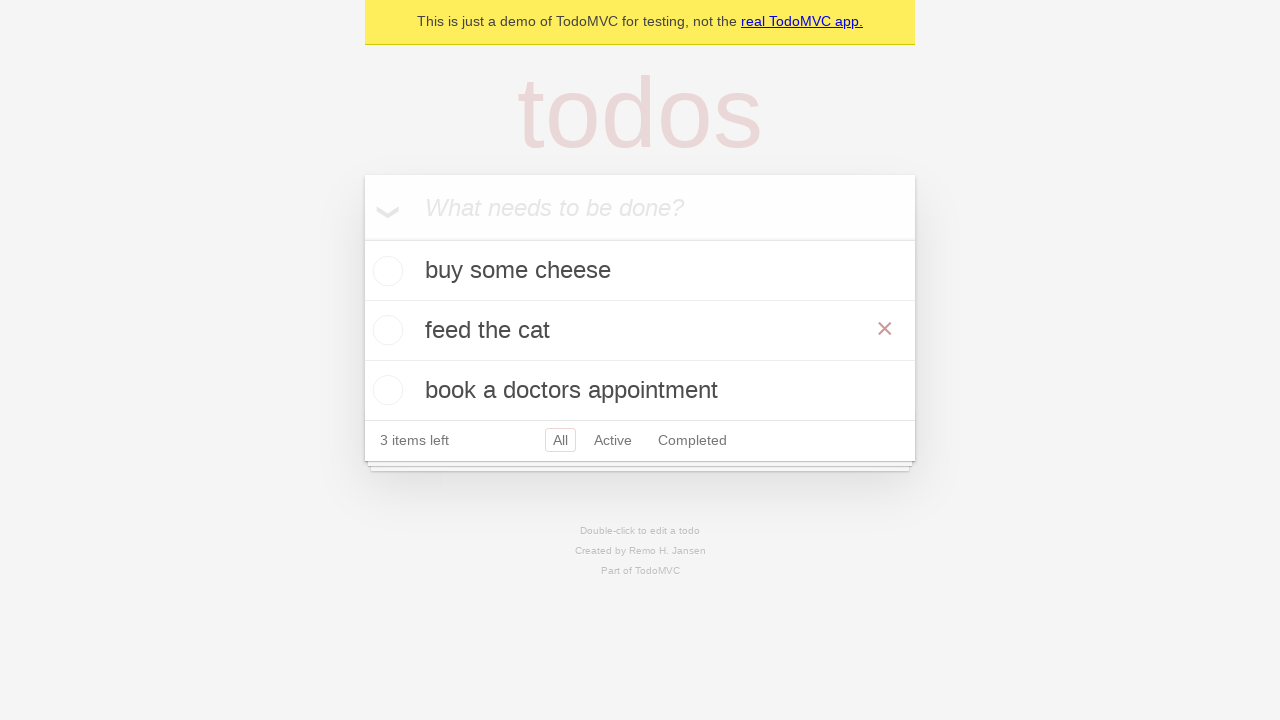